Tests window handling functionality by opening a new window via link click and switching between parent and child windows

Starting URL: https://the-internet.herokuapp.com/windows

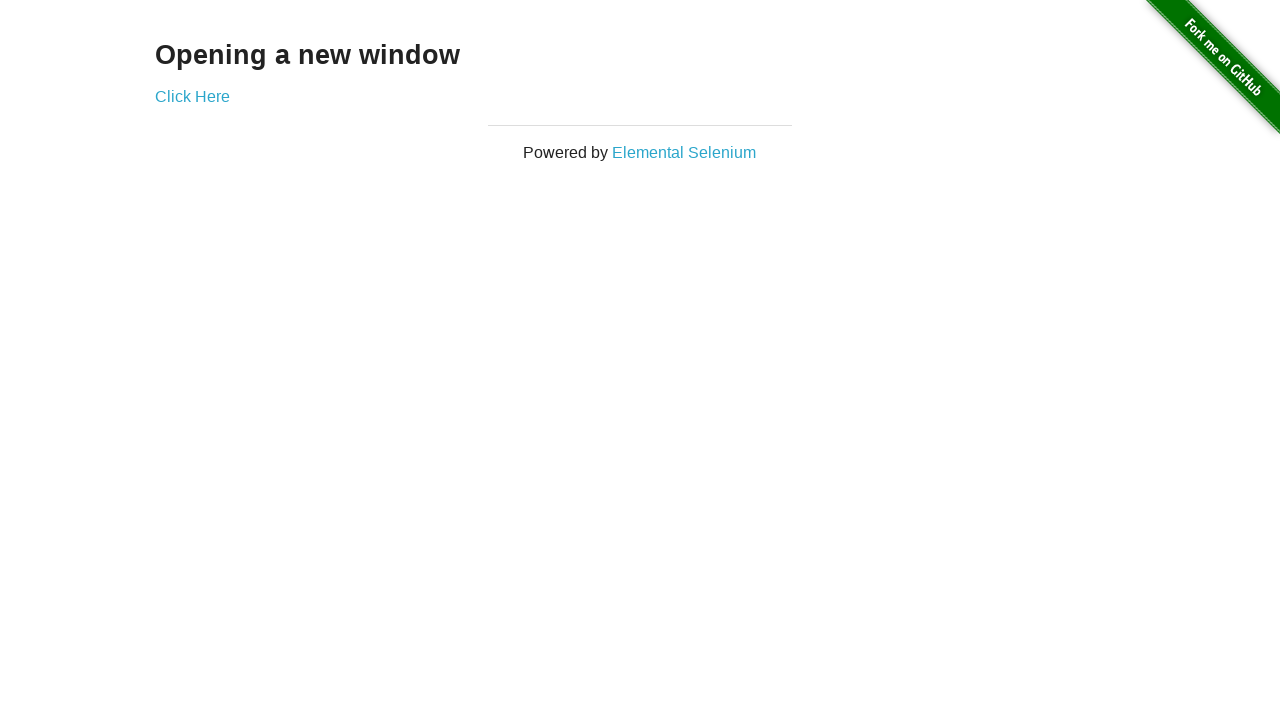

Stored reference to original page
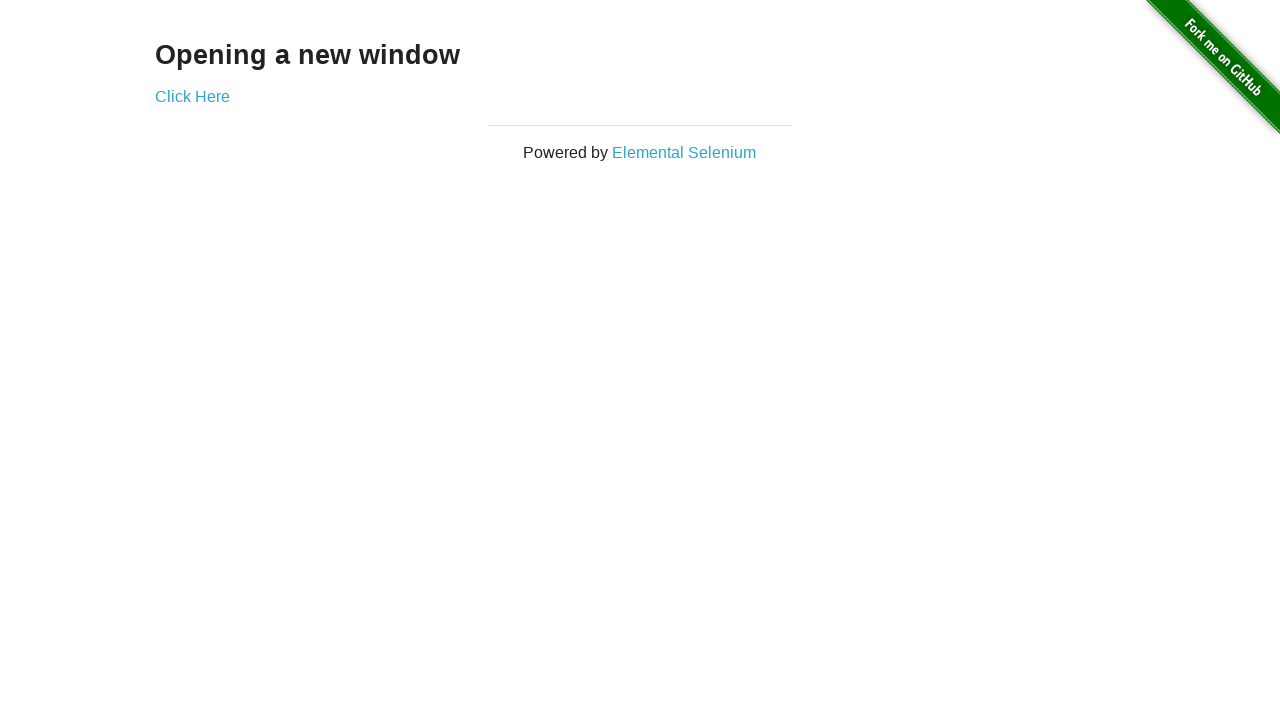

Clicked 'Click Here' link to open new window at (192, 96) on a:has-text('Click Here')
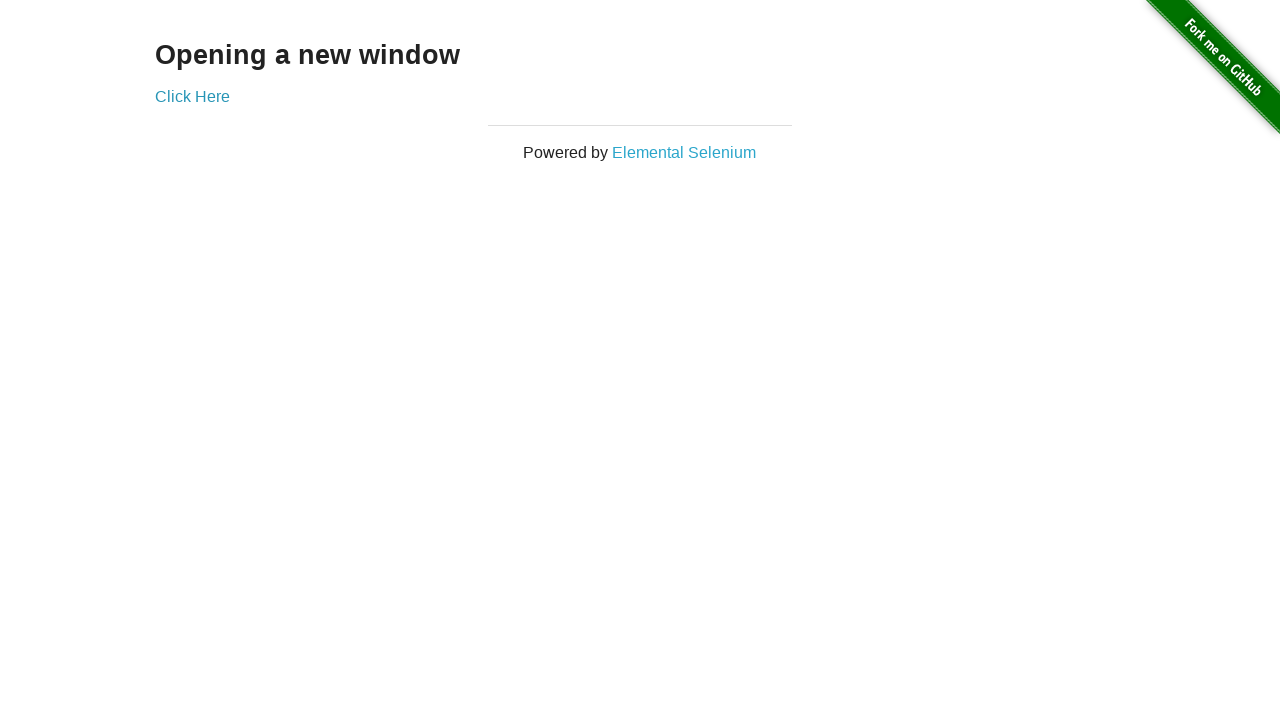

Captured new window page object
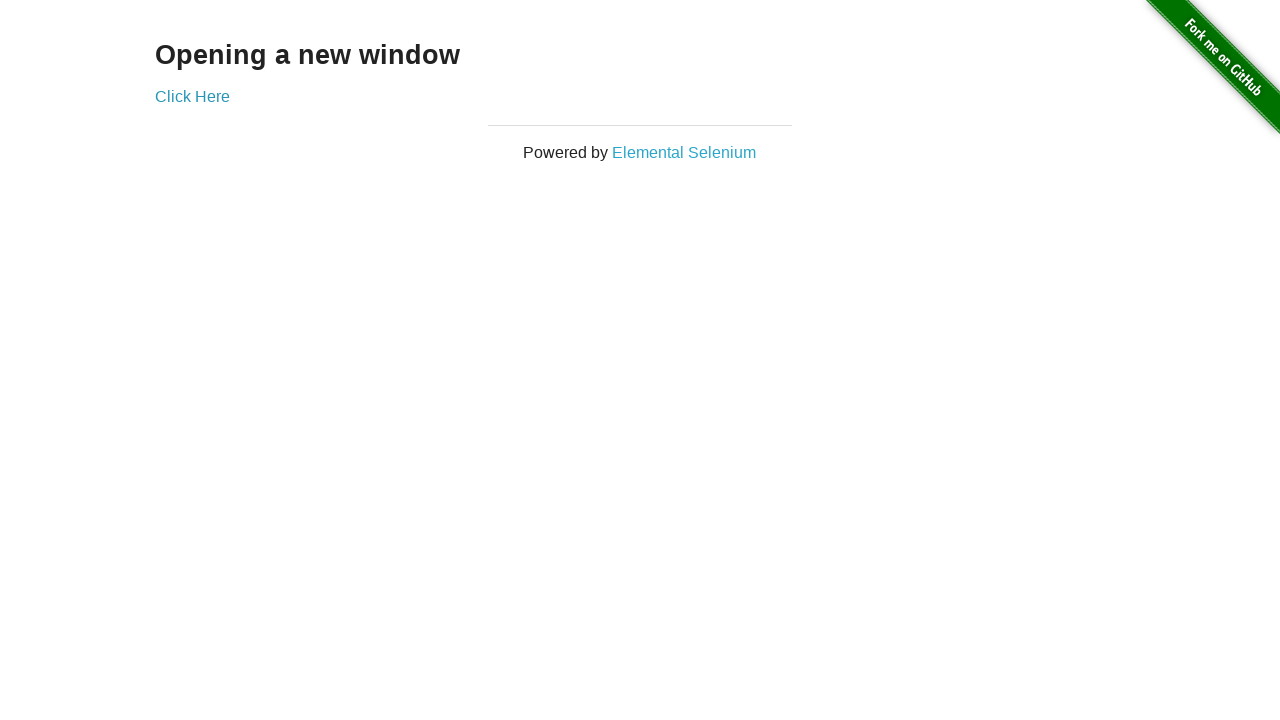

Retrieved new window title: New Window
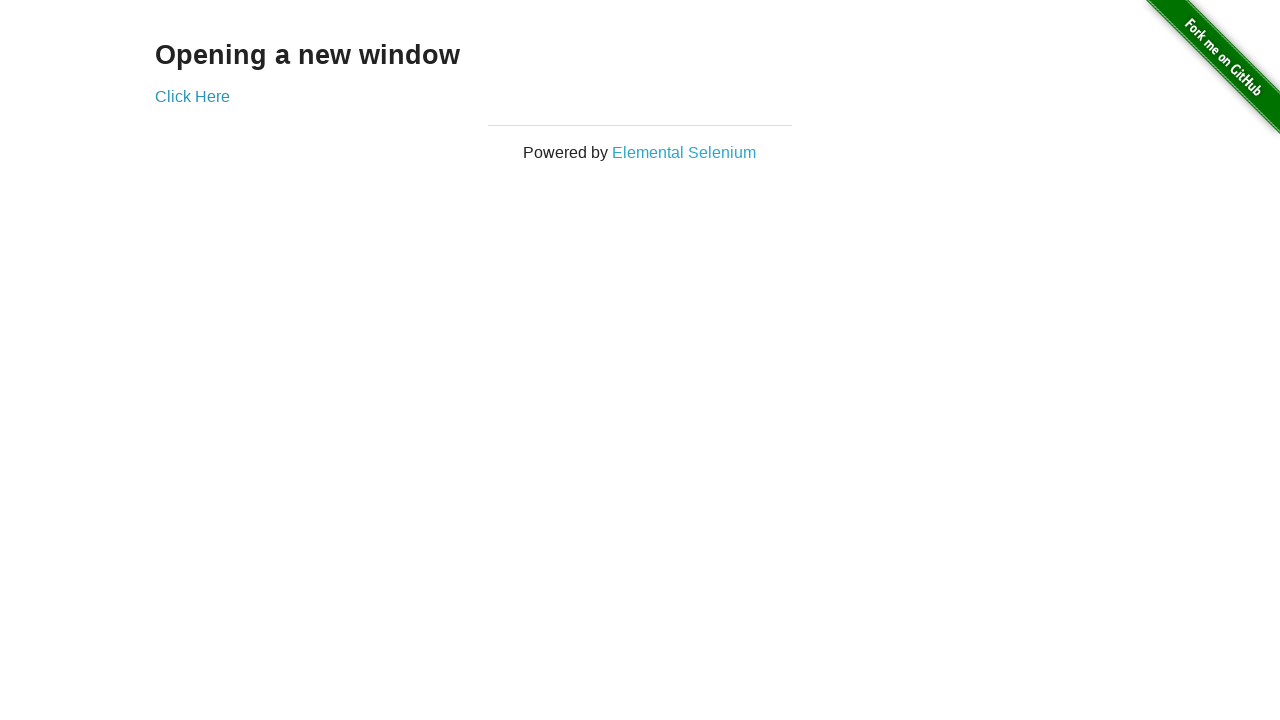

Closed the new window
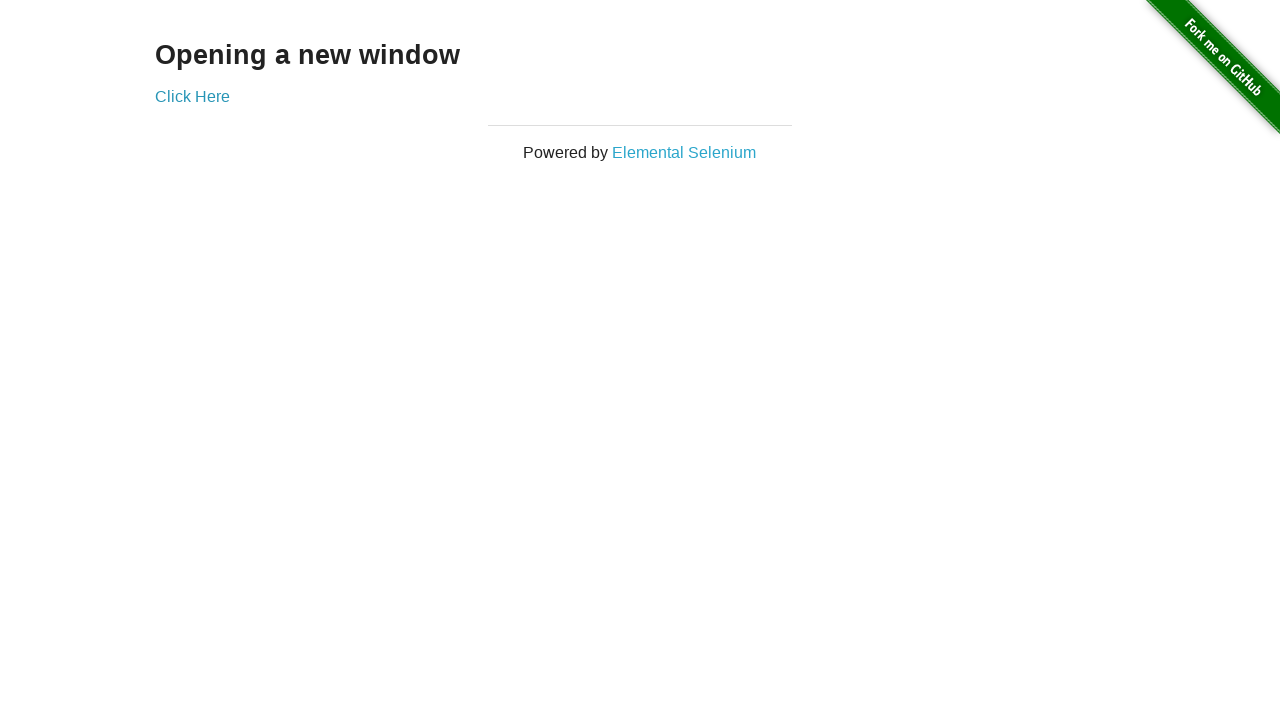

Verified original window still active with title: The Internet
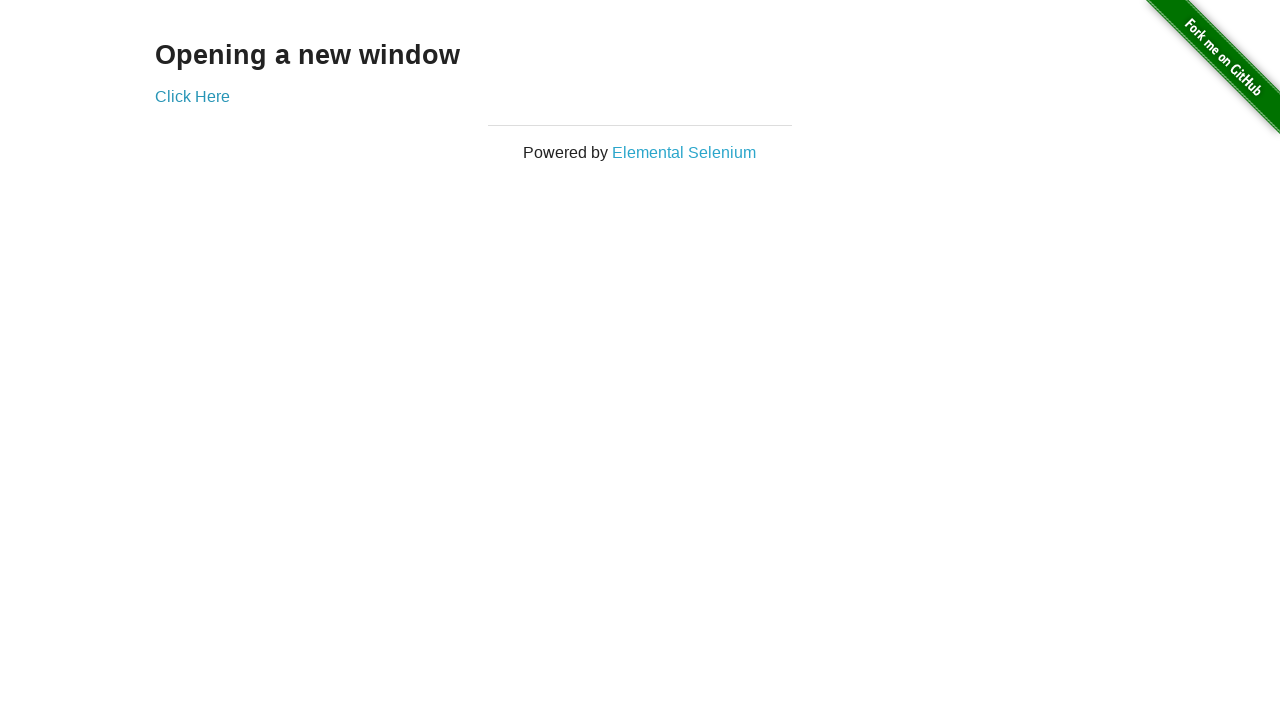

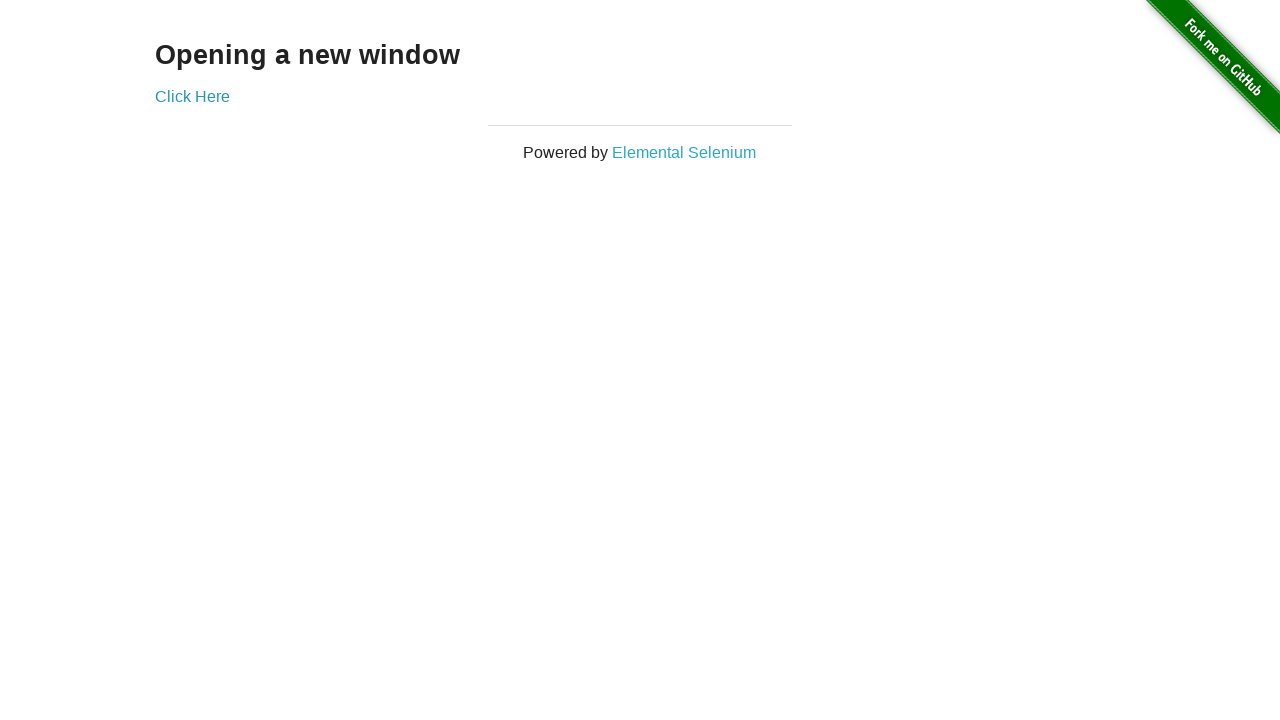